Tests various dropdown and select menu interactions on a demo QA page, including selecting options from custom React select components and standard HTML select elements.

Starting URL: https://demoqa.com/select-menu

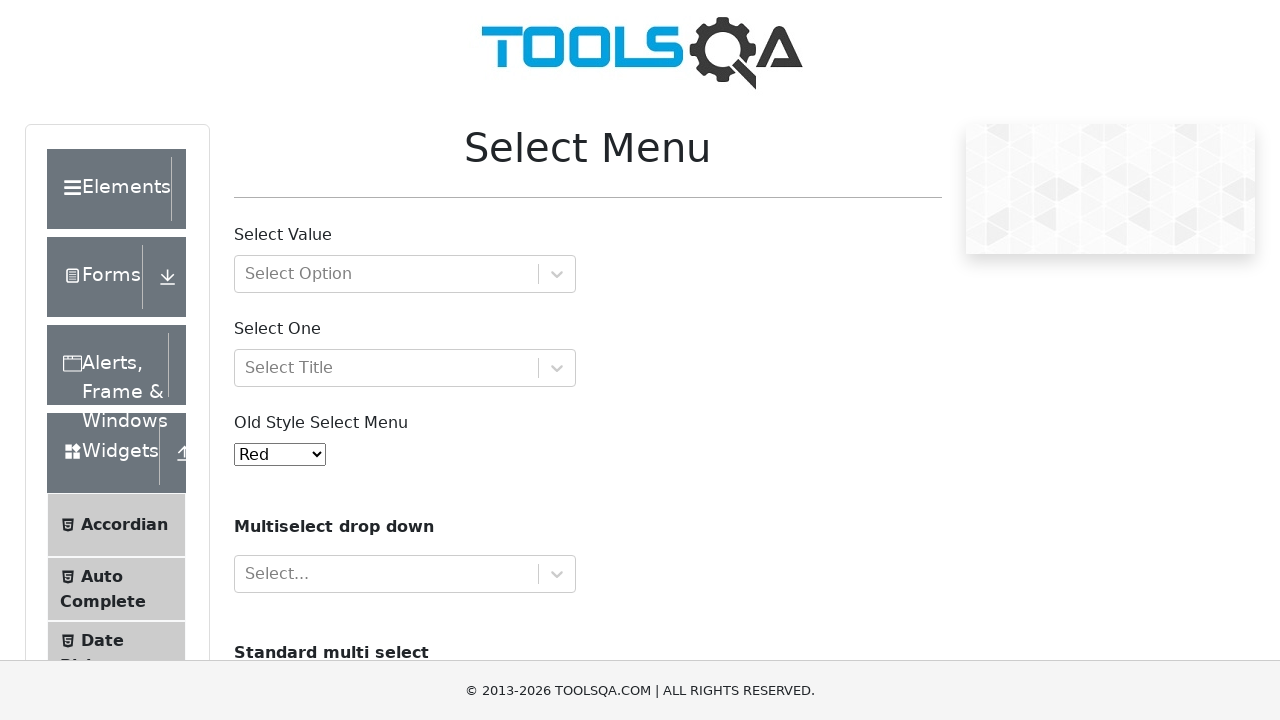

Filled title select field with 'Other' on #react-select-3-input
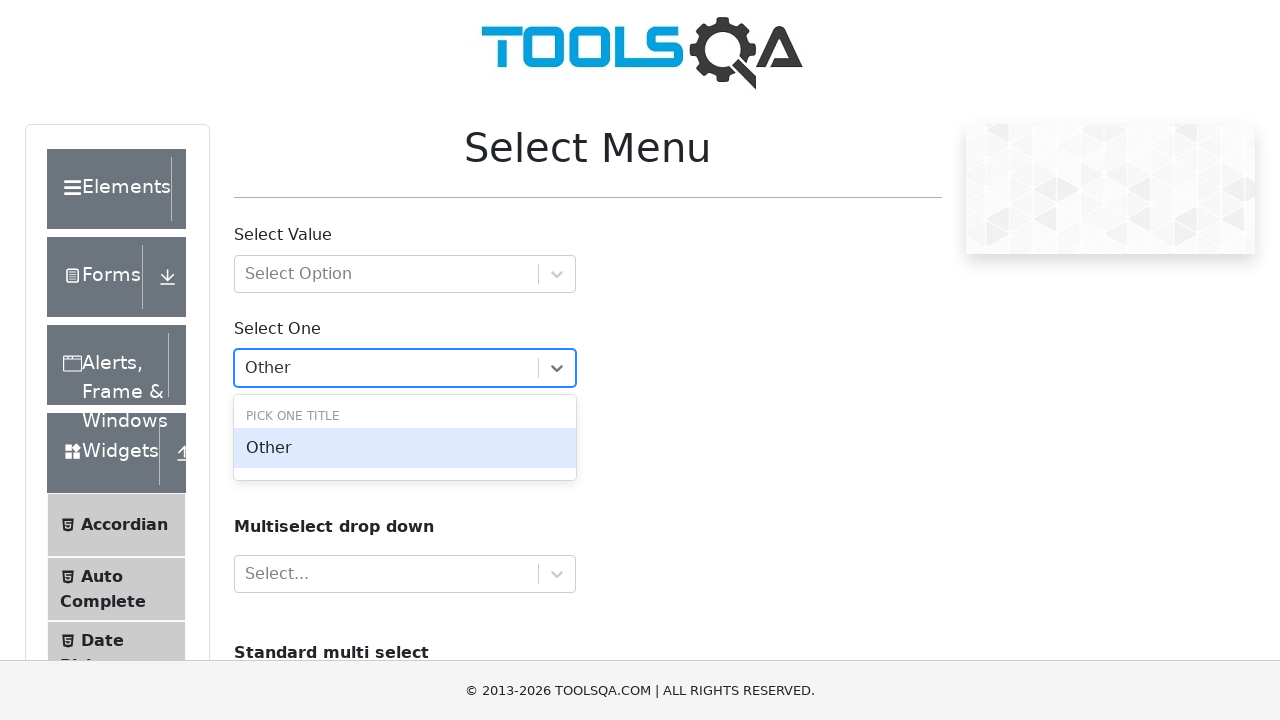

Pressed Enter to confirm 'Other' selection in title field on #react-select-3-input
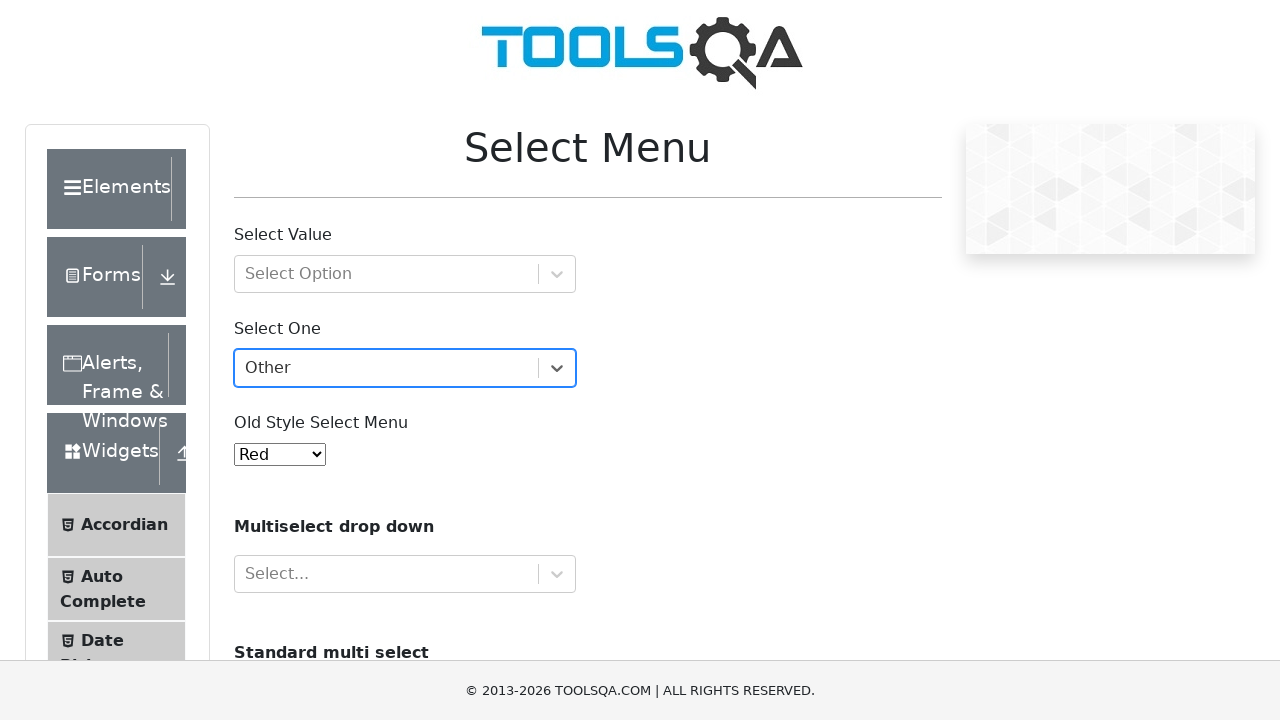

Filled value select field with 'Group 2, option 1' on #react-select-2-input
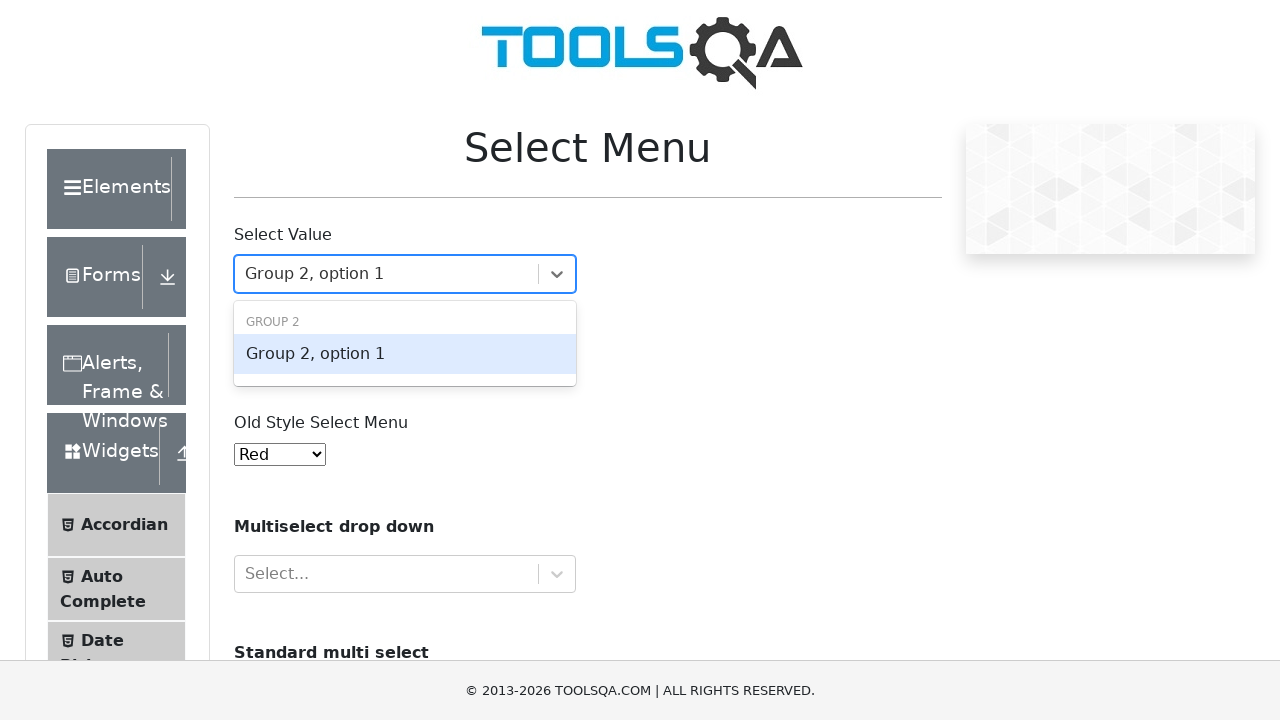

Pressed Enter to confirm 'Group 2, option 1' selection on #react-select-2-input
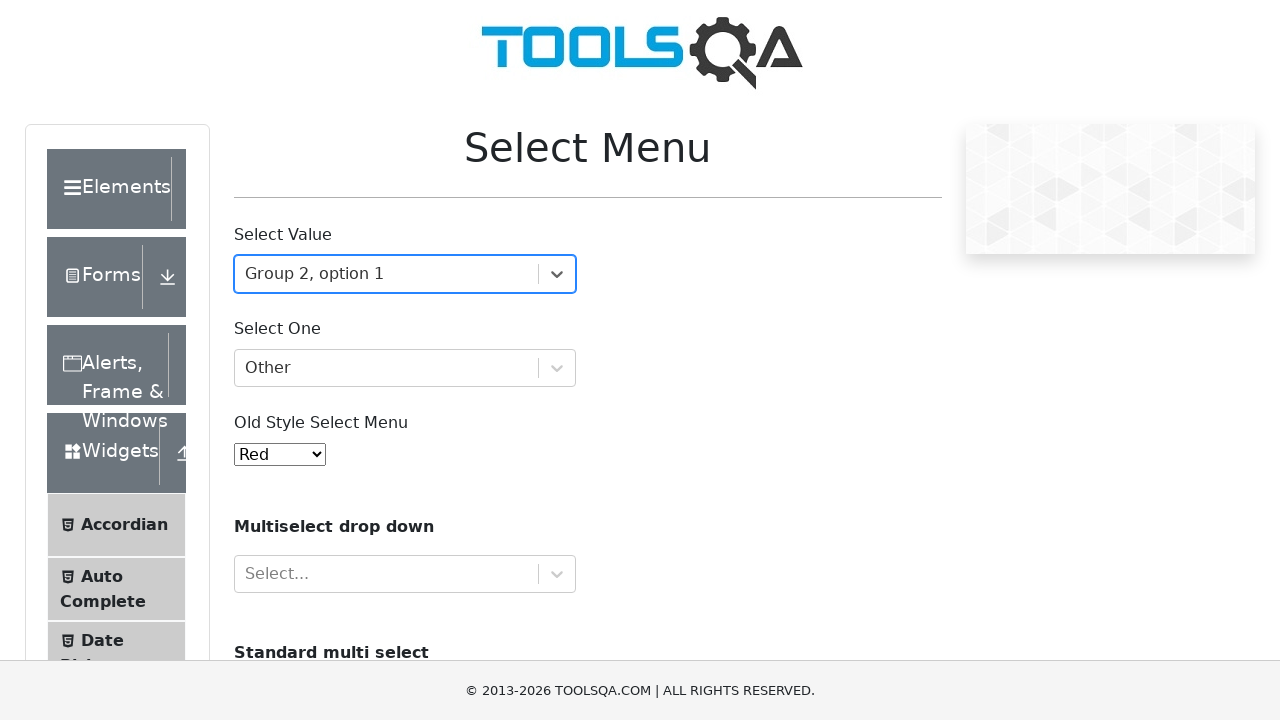

Selected 'red' from the old style select menu on #oldSelectMenu
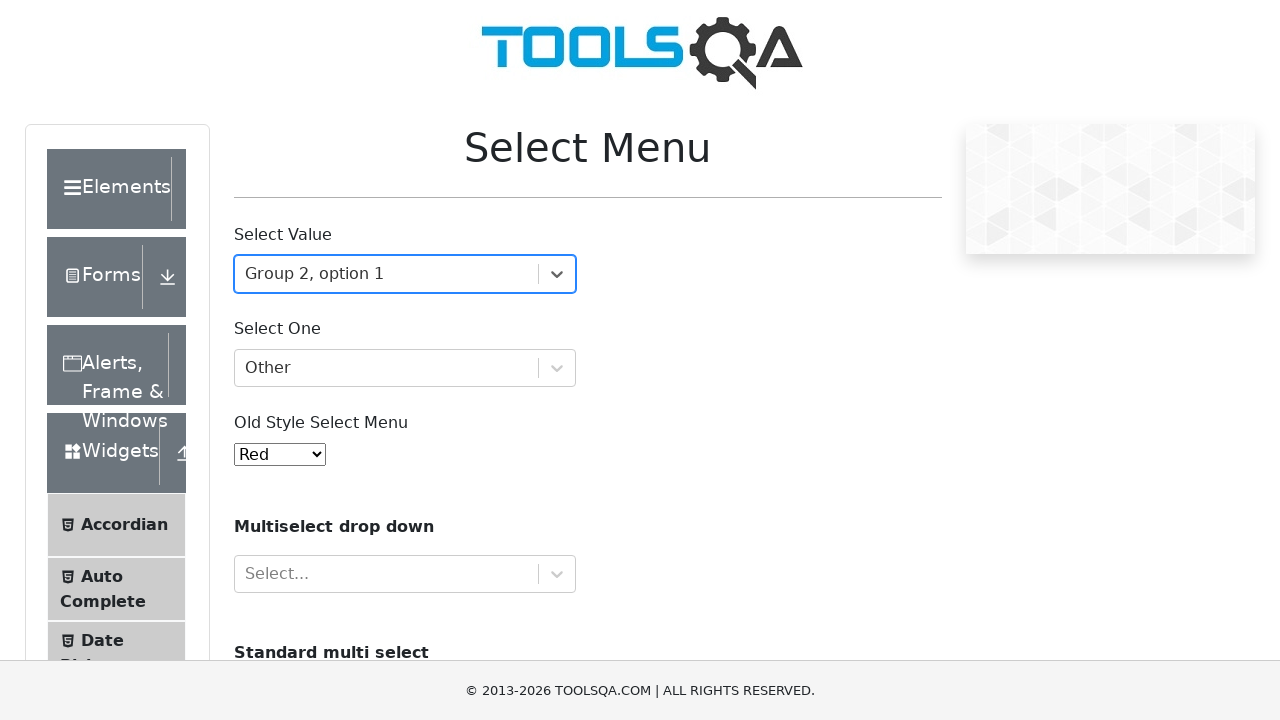

Filled multiselect field with 'black' on #react-select-4-input
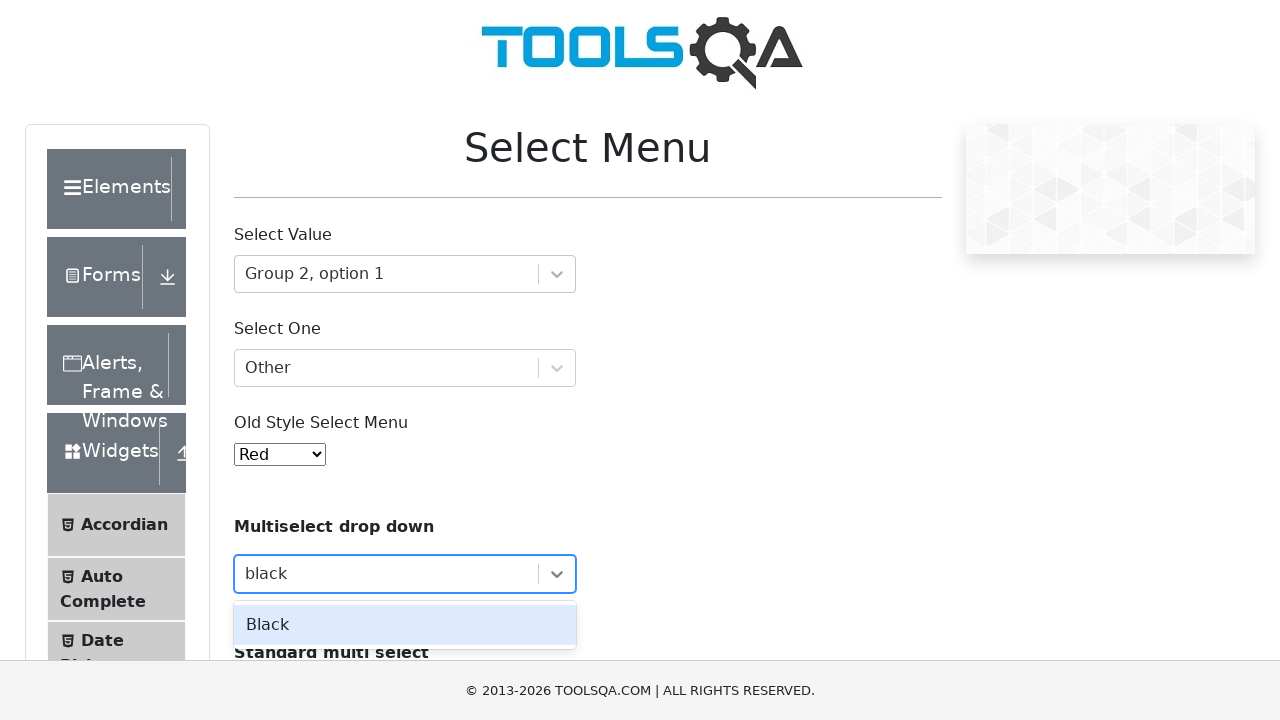

Pressed Enter to confirm 'black' selection in multiselect field on #react-select-4-input
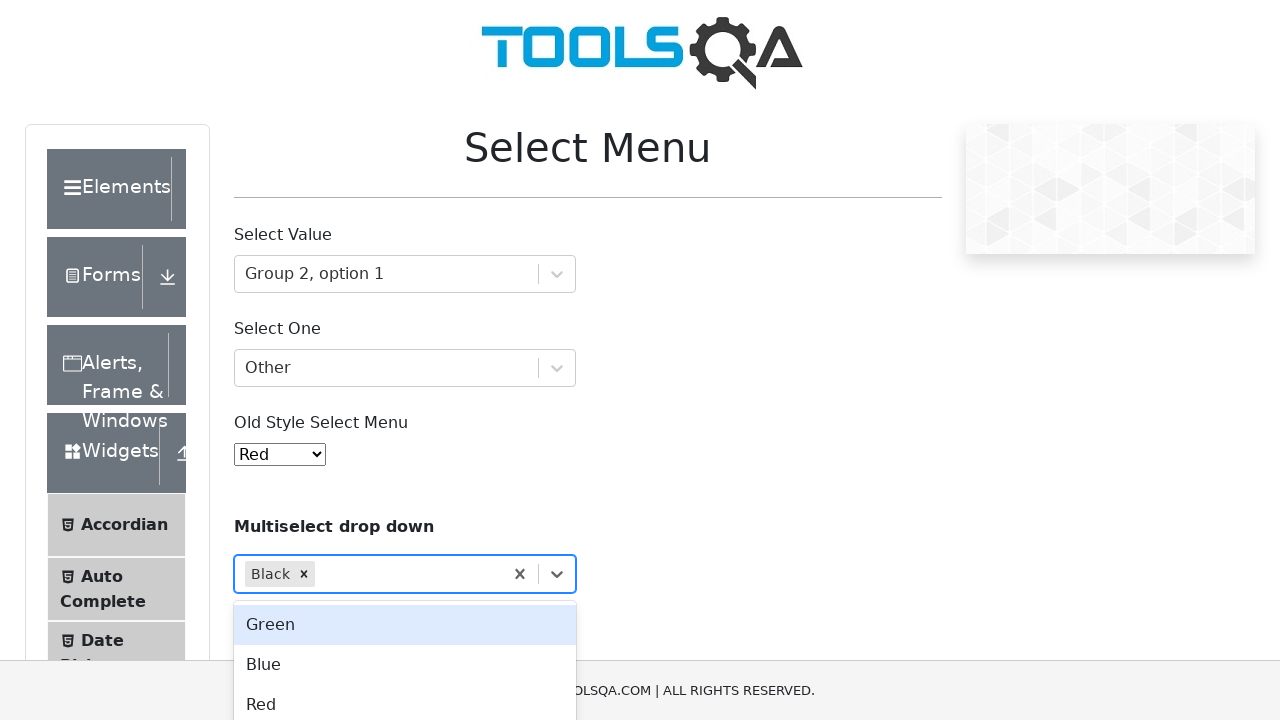

Clicked 'Multiselect drop down' text to close the dropdown at (405, 527) on xpath=//*[.='Multiselect drop down']
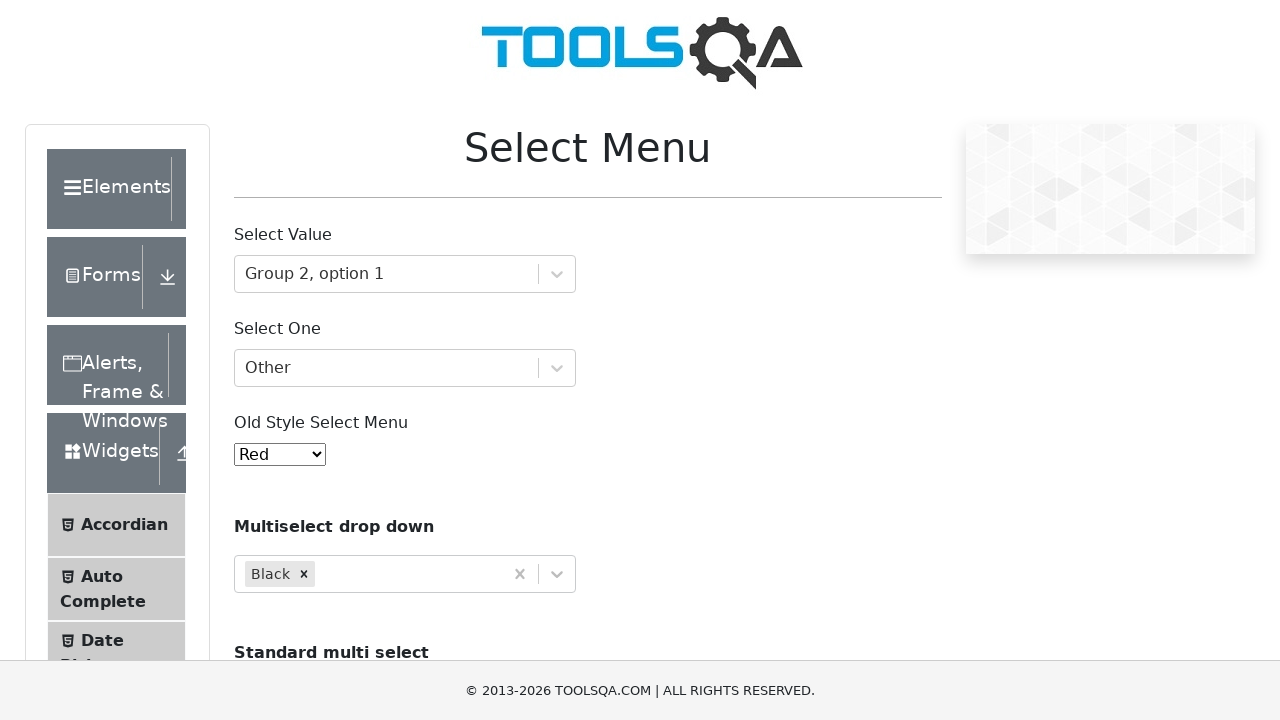

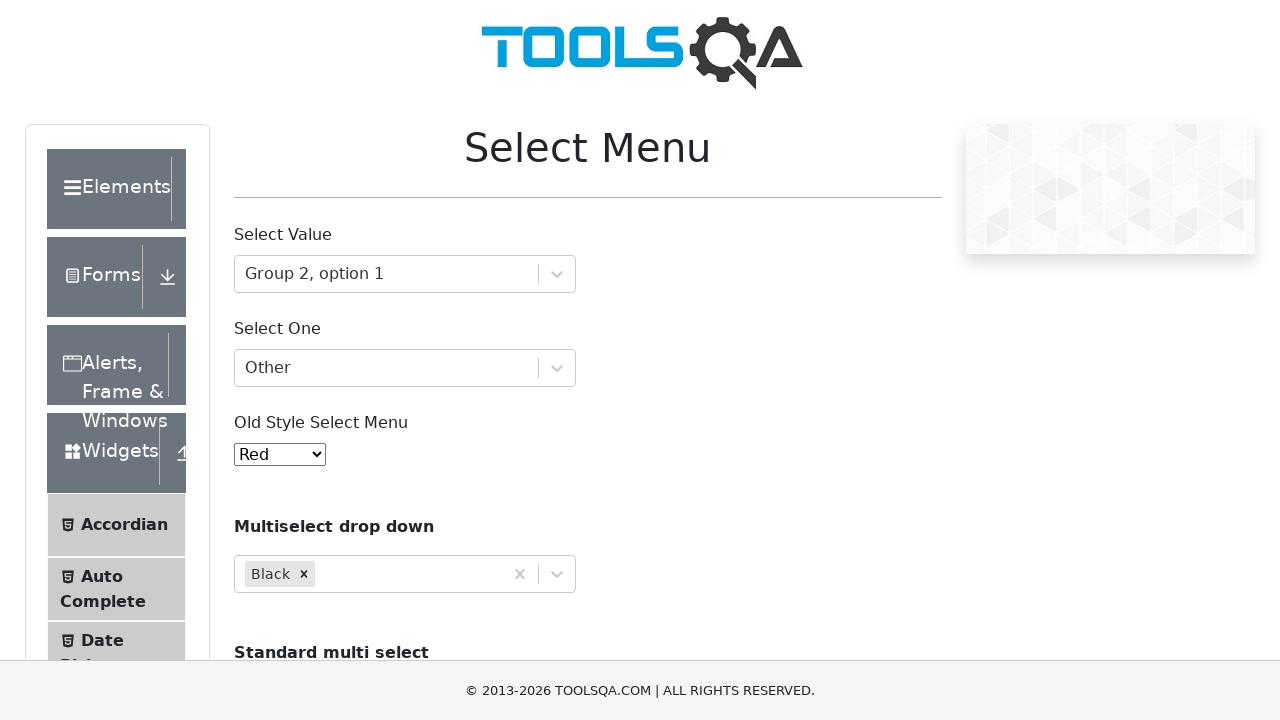